Navigates to Rahul Shetty Academy website and verifies the page loads by checking for the page title.

Starting URL: https://rahulshettyacademy.com

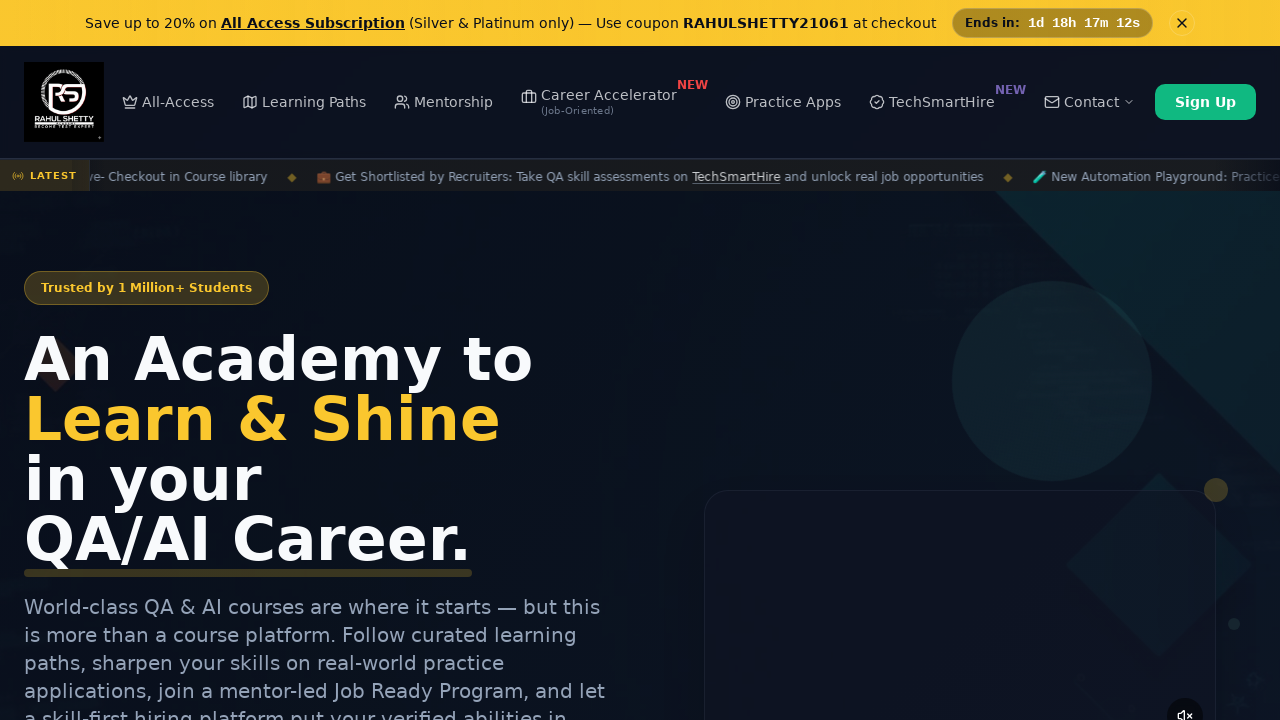

Waited for page to reach domcontentloaded state
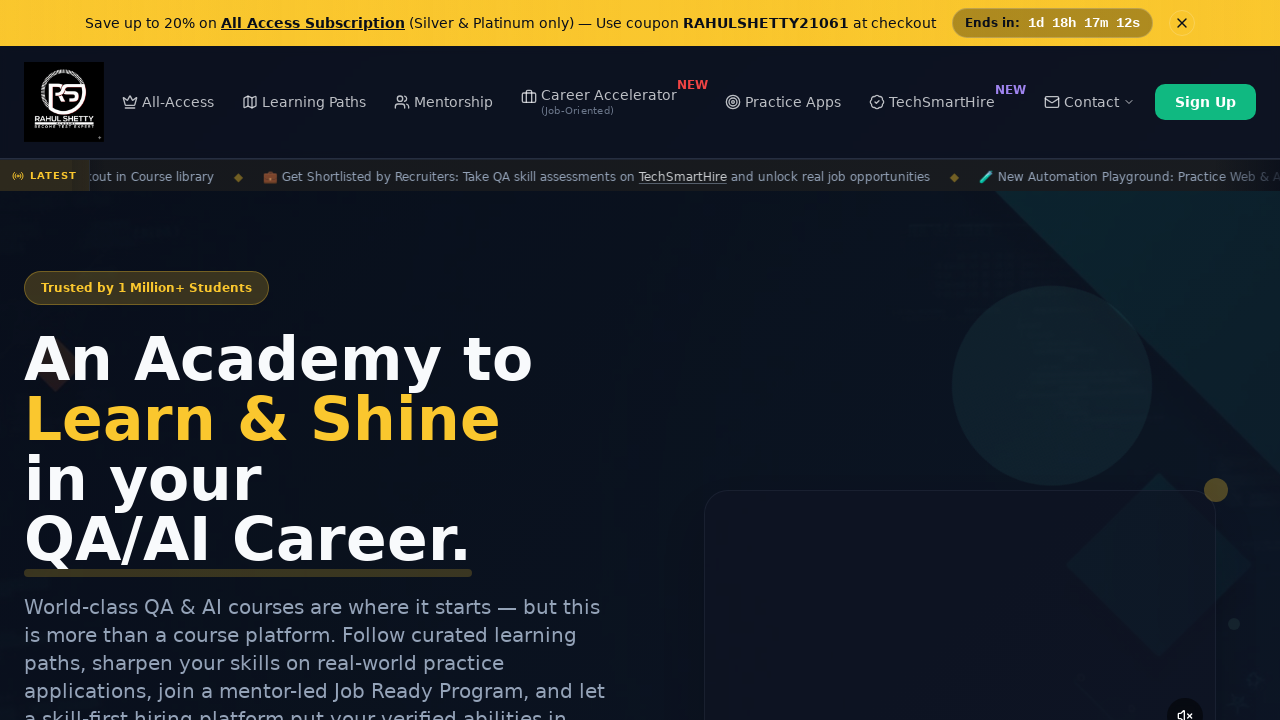

Verified page title exists - Rahul Shetty Academy website loaded successfully
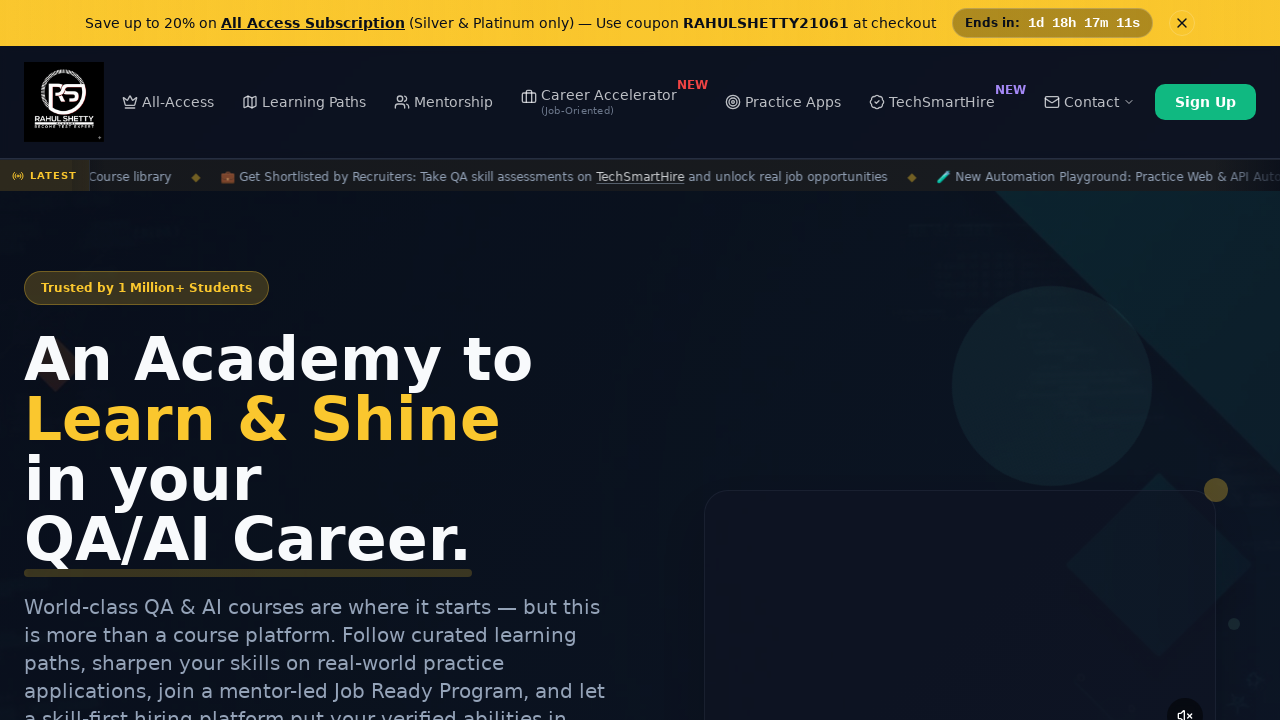

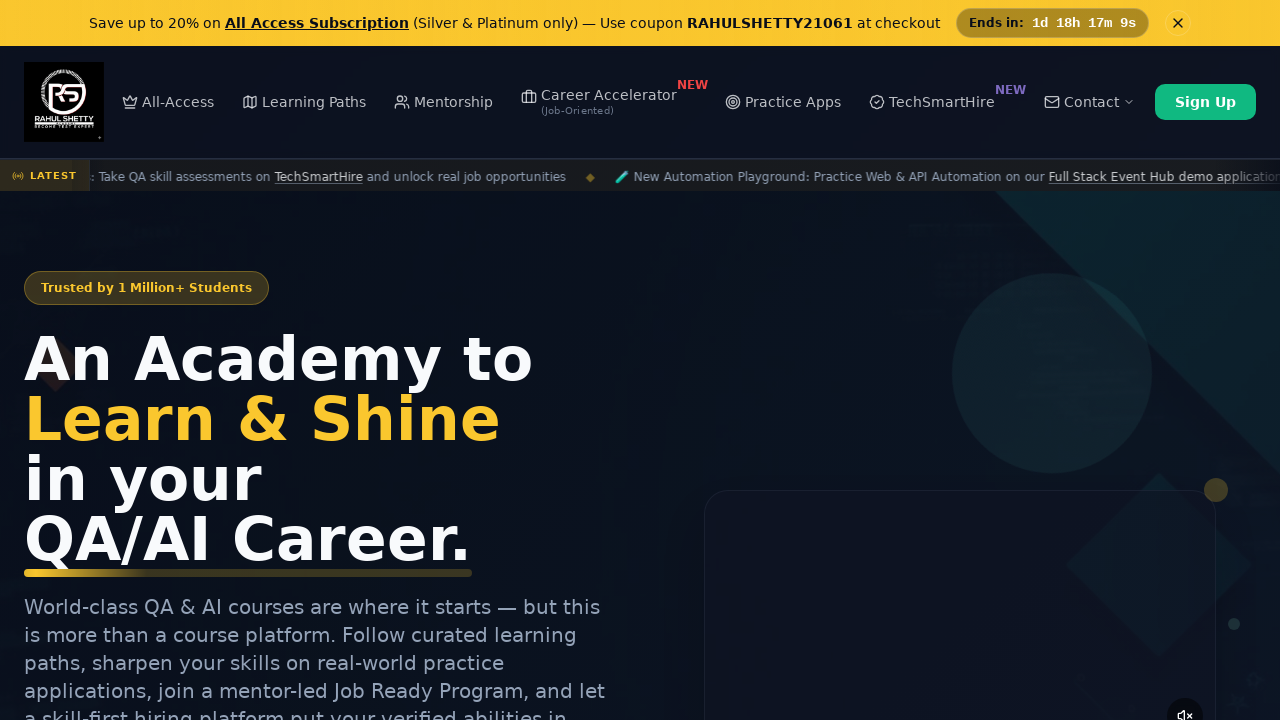